Tests opening a new tab by clicking a link and switching between browser tabs/windows

Starting URL: https://rahulshettyacademy.com/AutomationPractice/

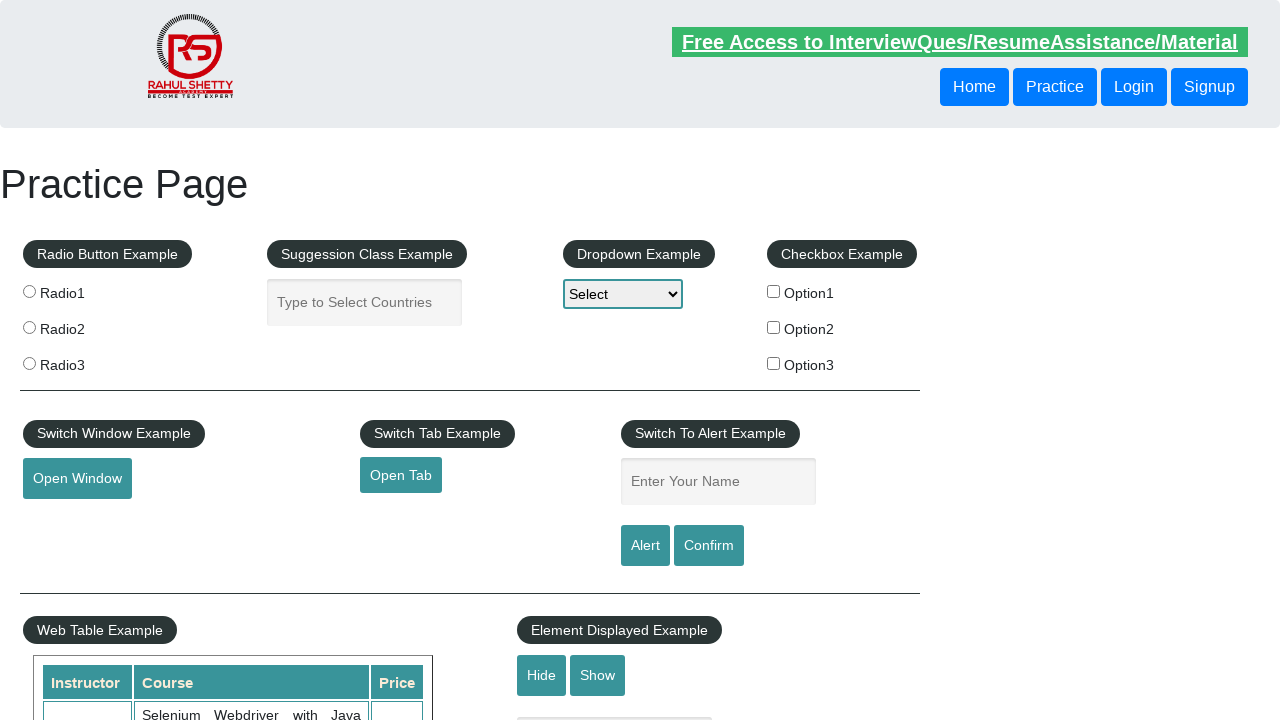

Clicked link to open new tab at (401, 475) on #opentab
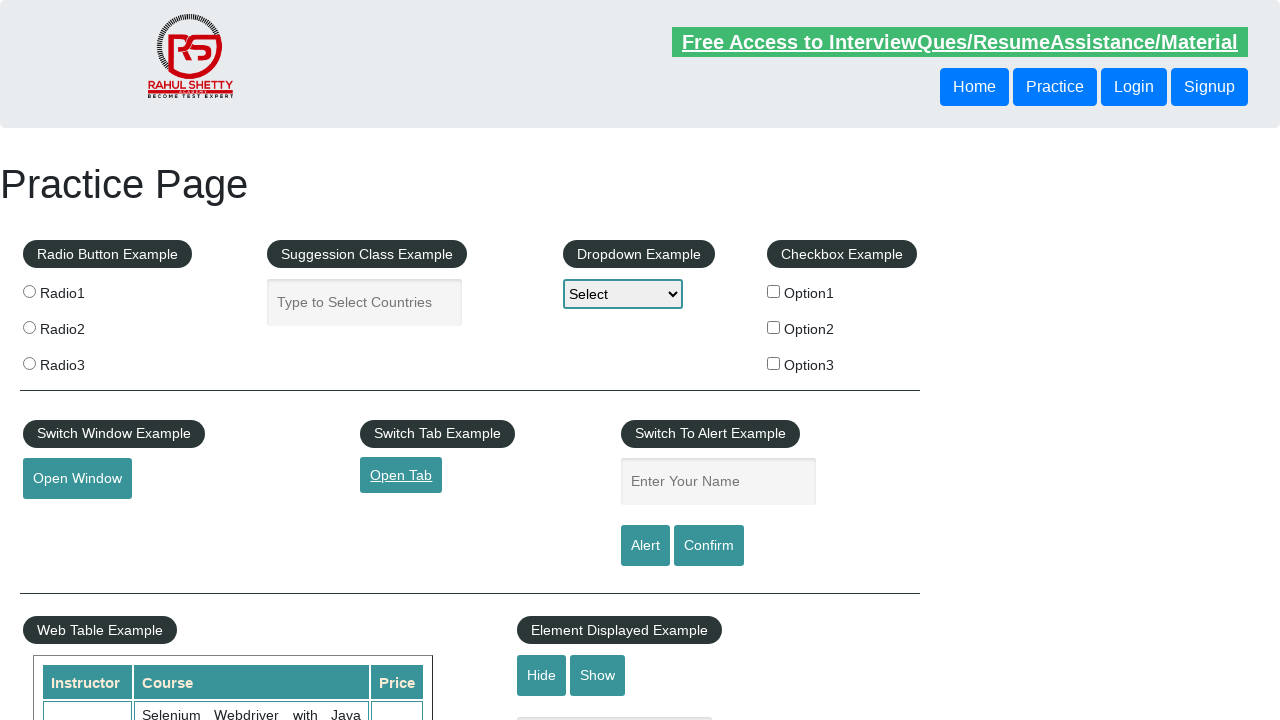

Retrieved new tab/page from context
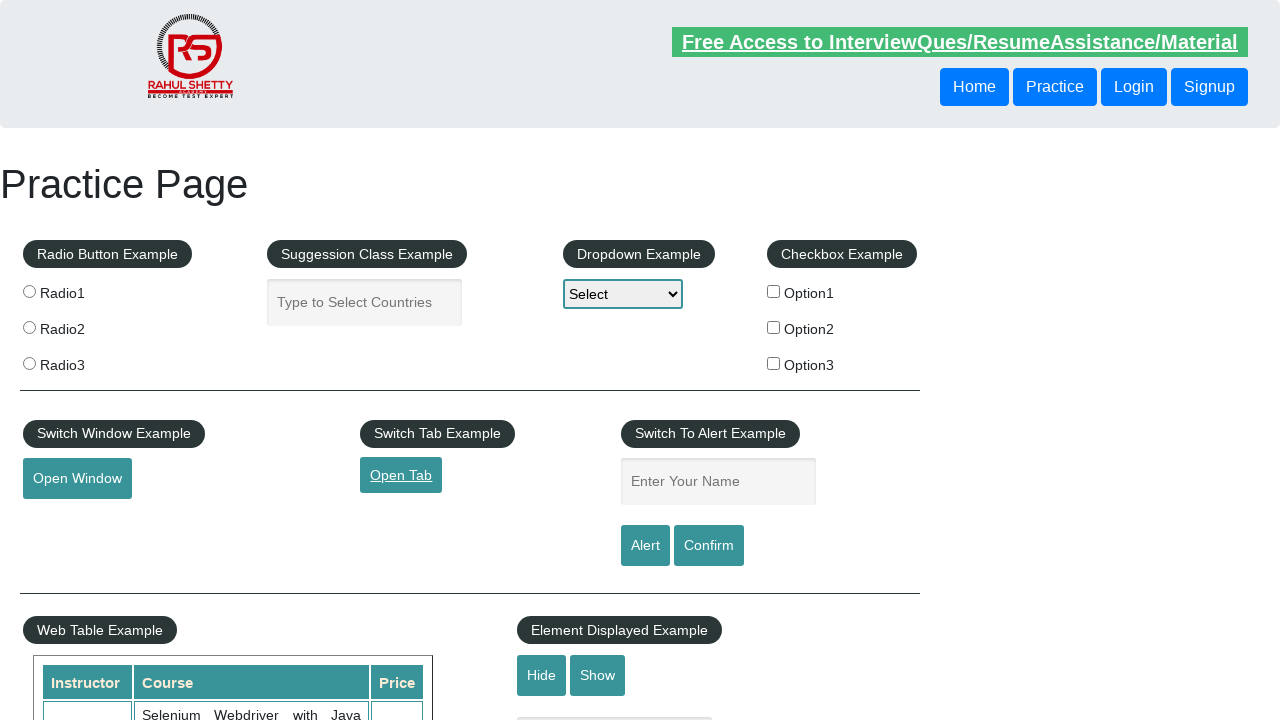

New tab loaded successfully
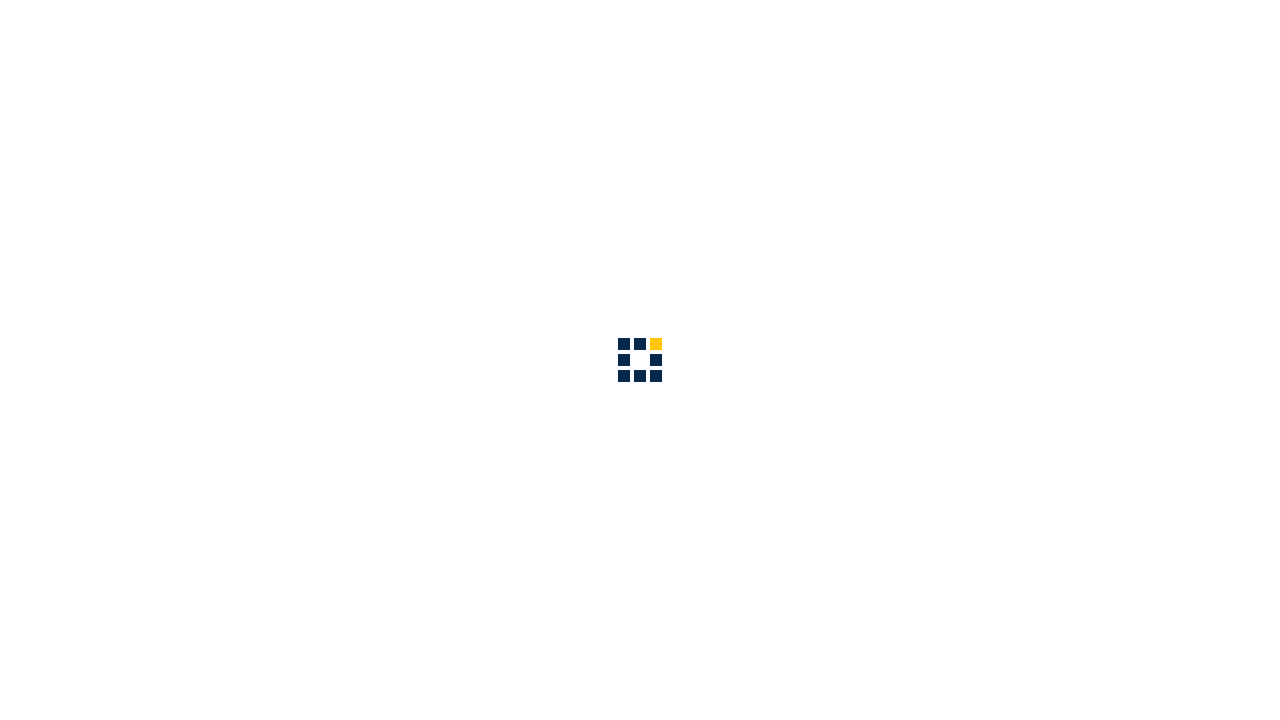

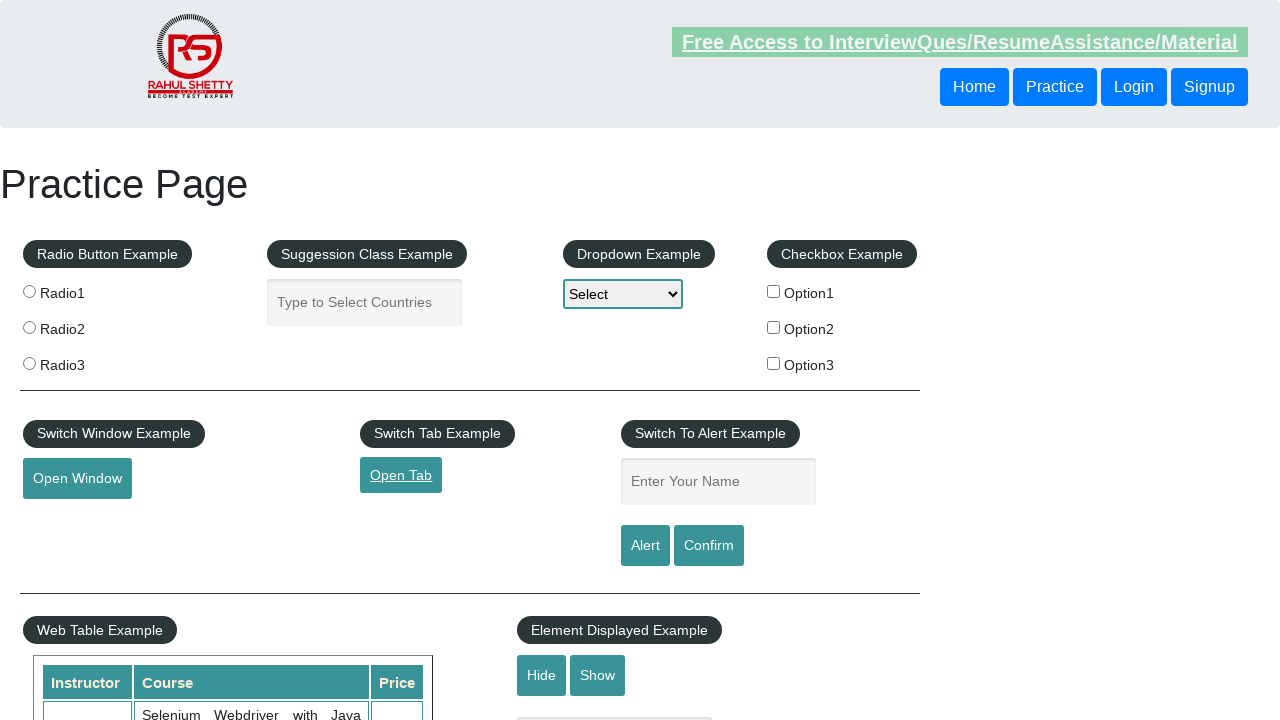